Tests the Add/Remove Elements functionality by clicking the Add Element button to make a Remove button appear, then clicking Remove, and verifying the page heading is still visible

Starting URL: https://testotomasyonu.com/addremove/

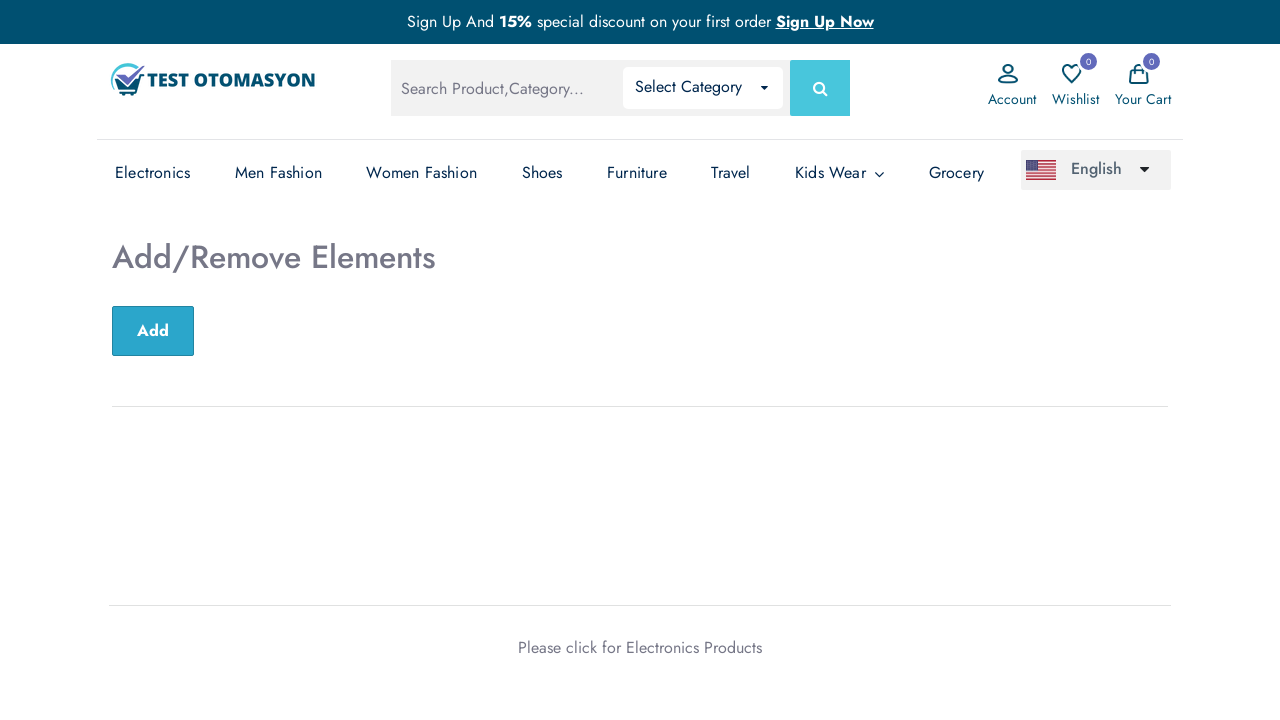

Clicked Add Element button at (153, 331) on #sub-btn
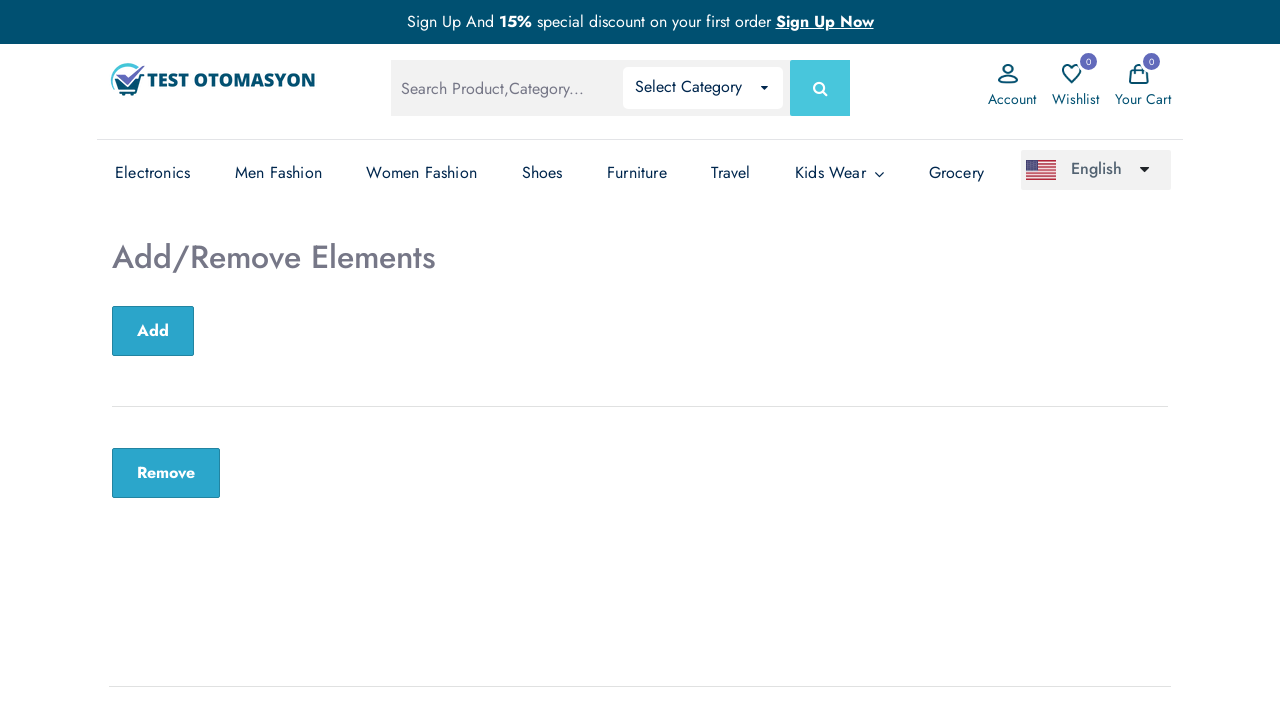

Remove button appeared and is visible
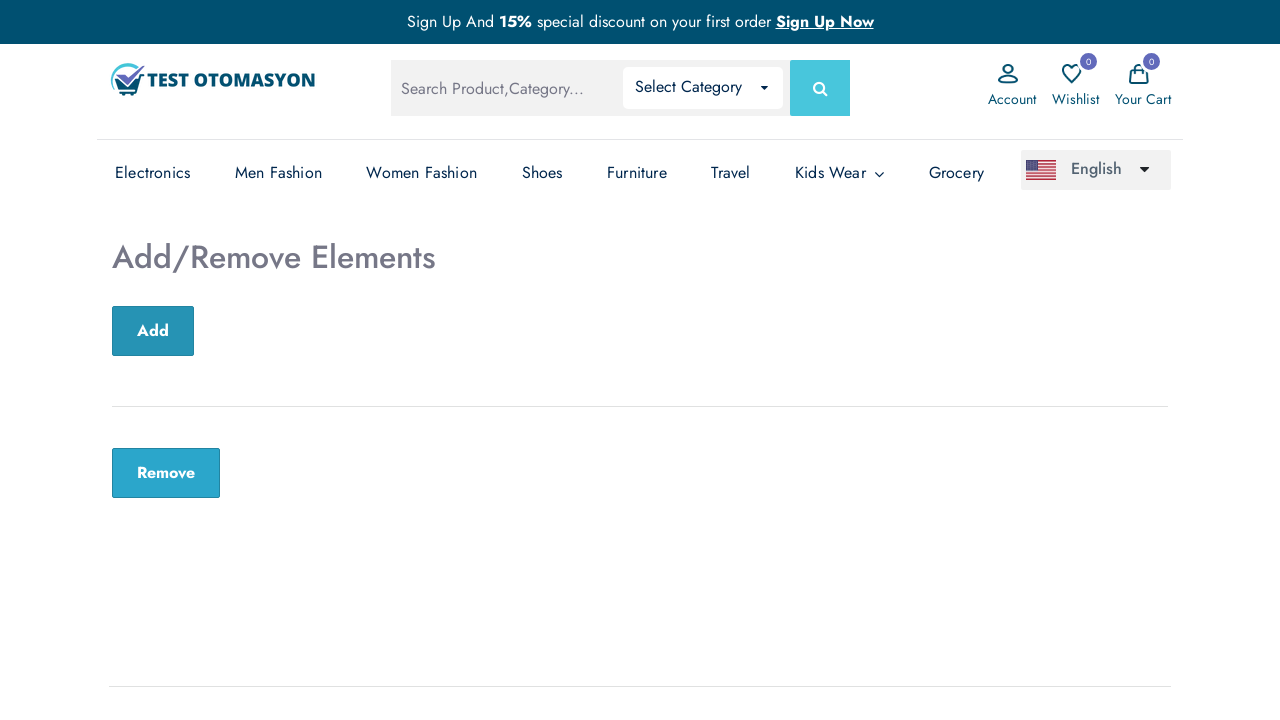

Clicked Remove button at (166, 473) on xpath=//*[@class='remove-btn']
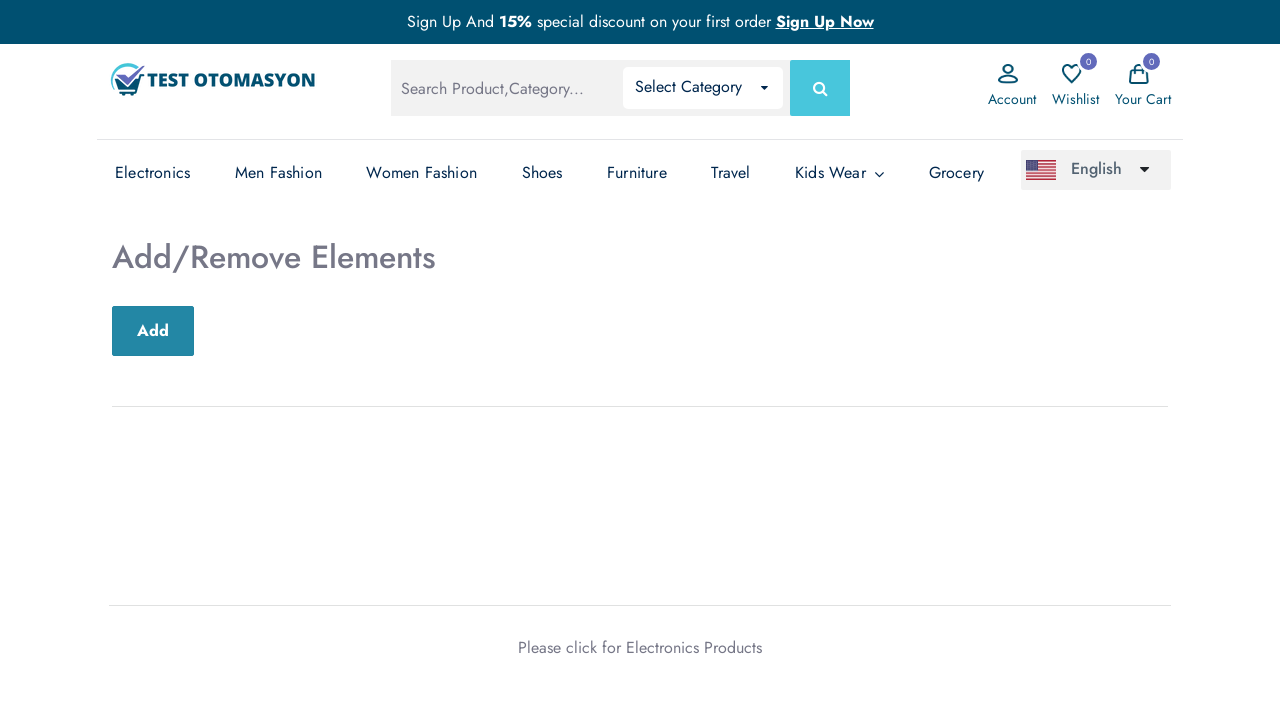

Verified 'Add/Remove Elements' heading is still visible
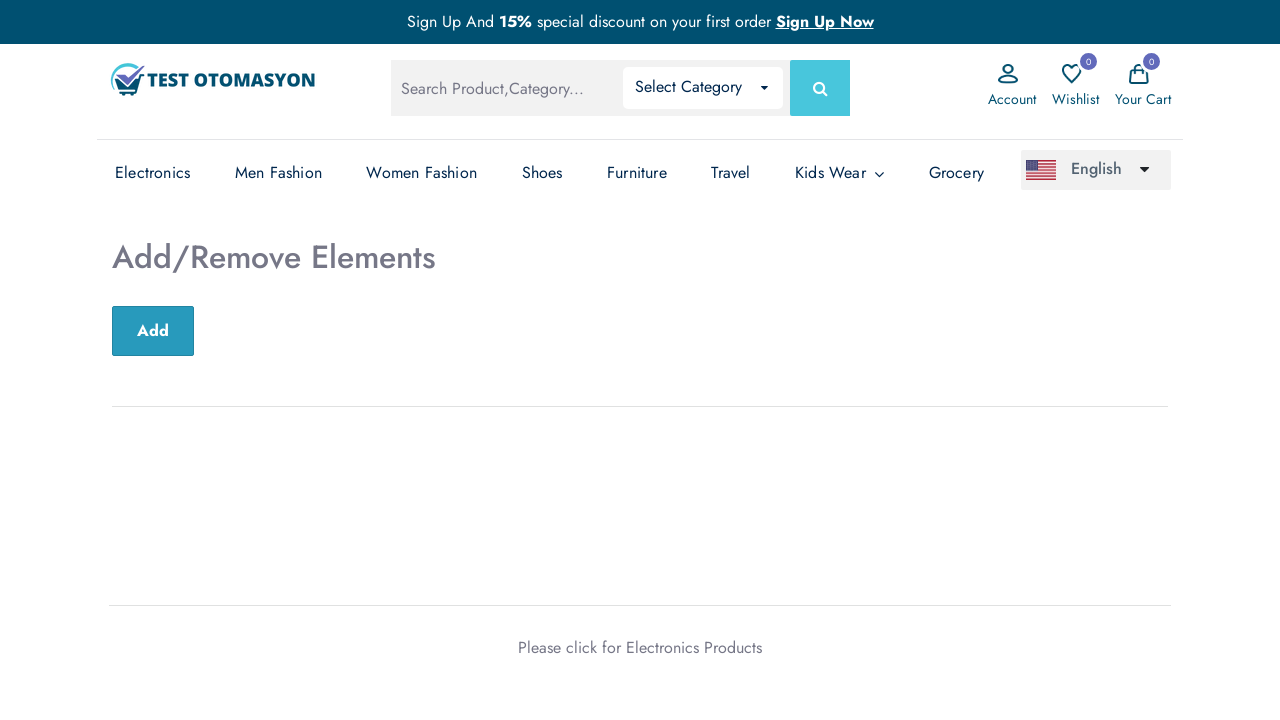

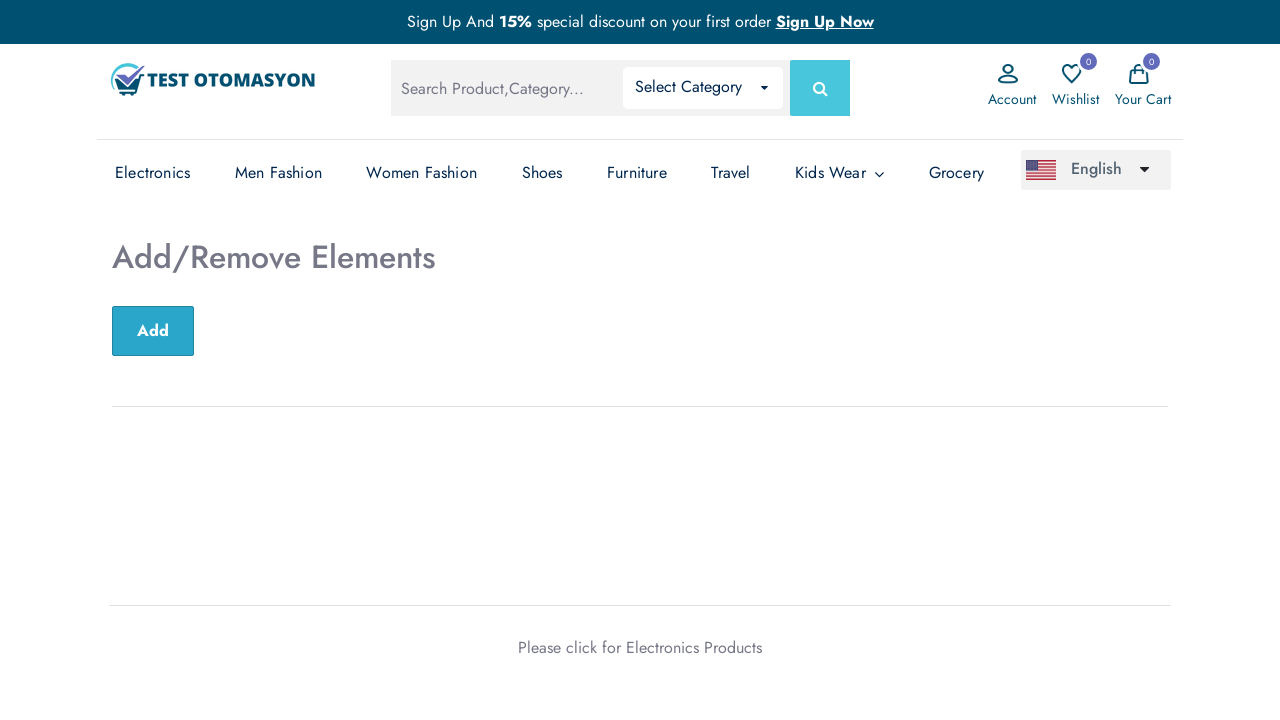